Tests the Python.org search functionality by entering "pycon" as a search query and verifying that results are found

Starting URL: http://www.python.org

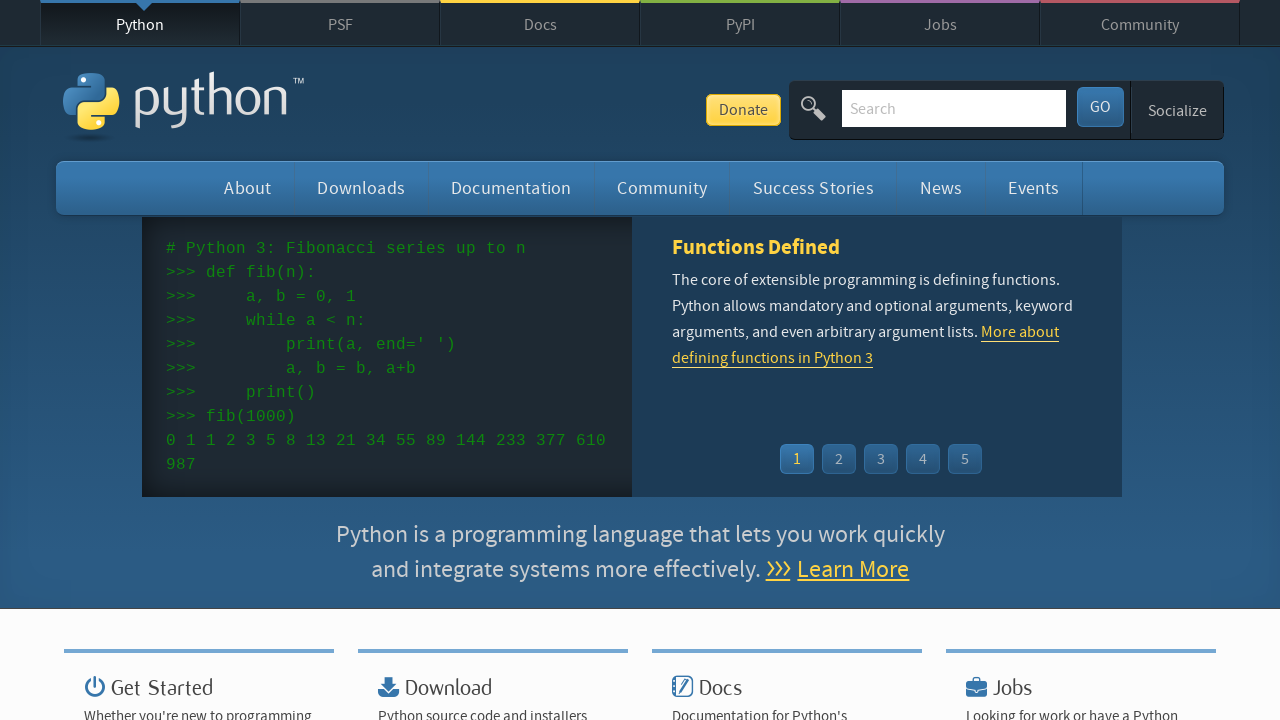

Verified page title contains 'Python'
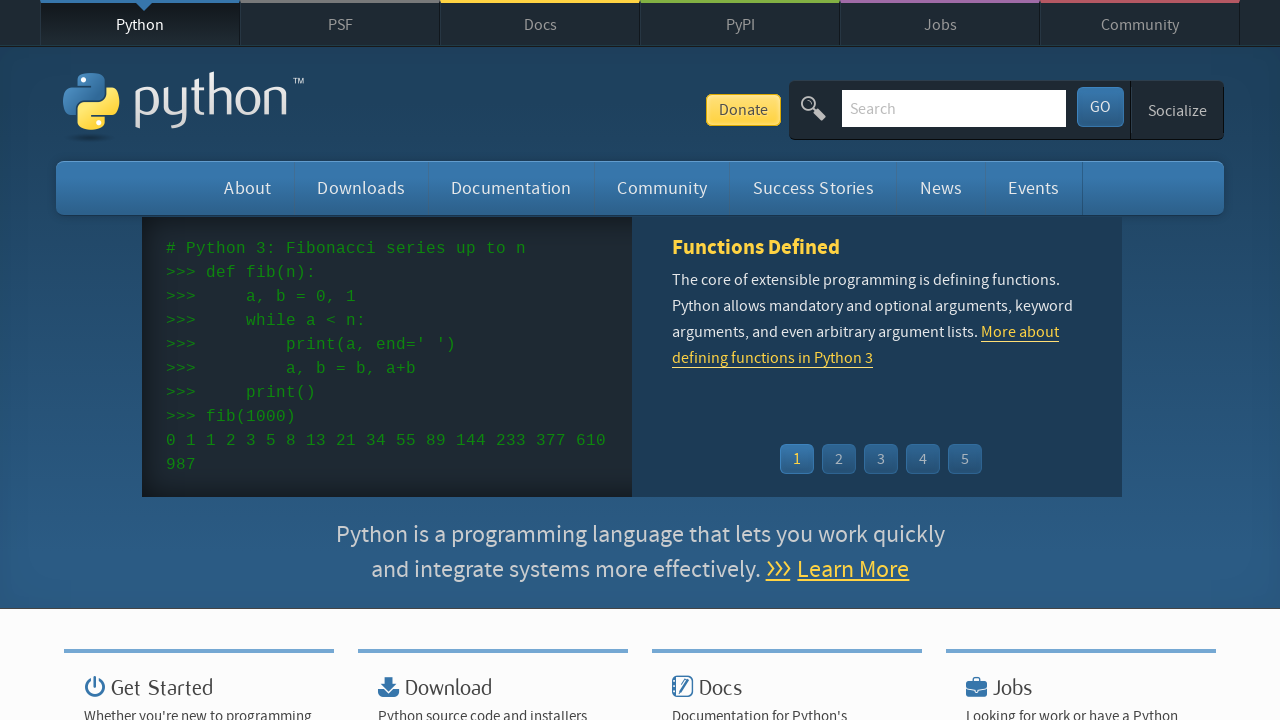

Filled search box with 'pycon' on input[name='q']
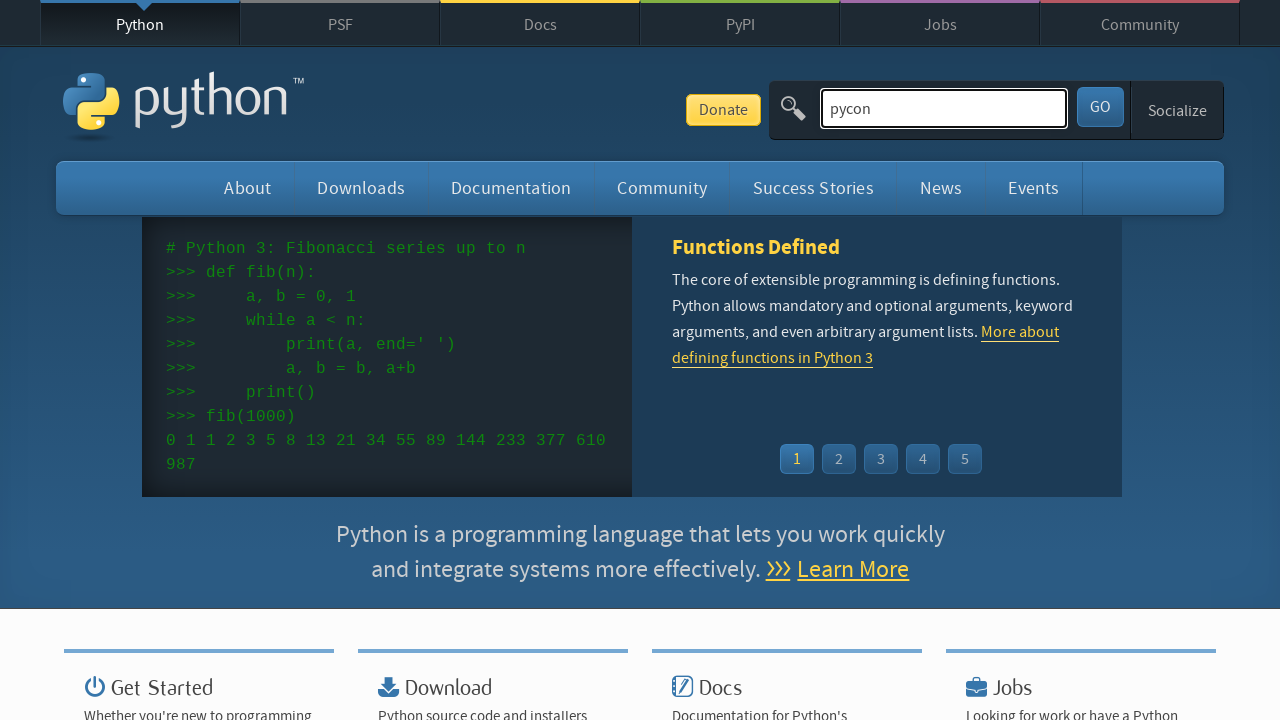

Pressed Enter to submit search query on input[name='q']
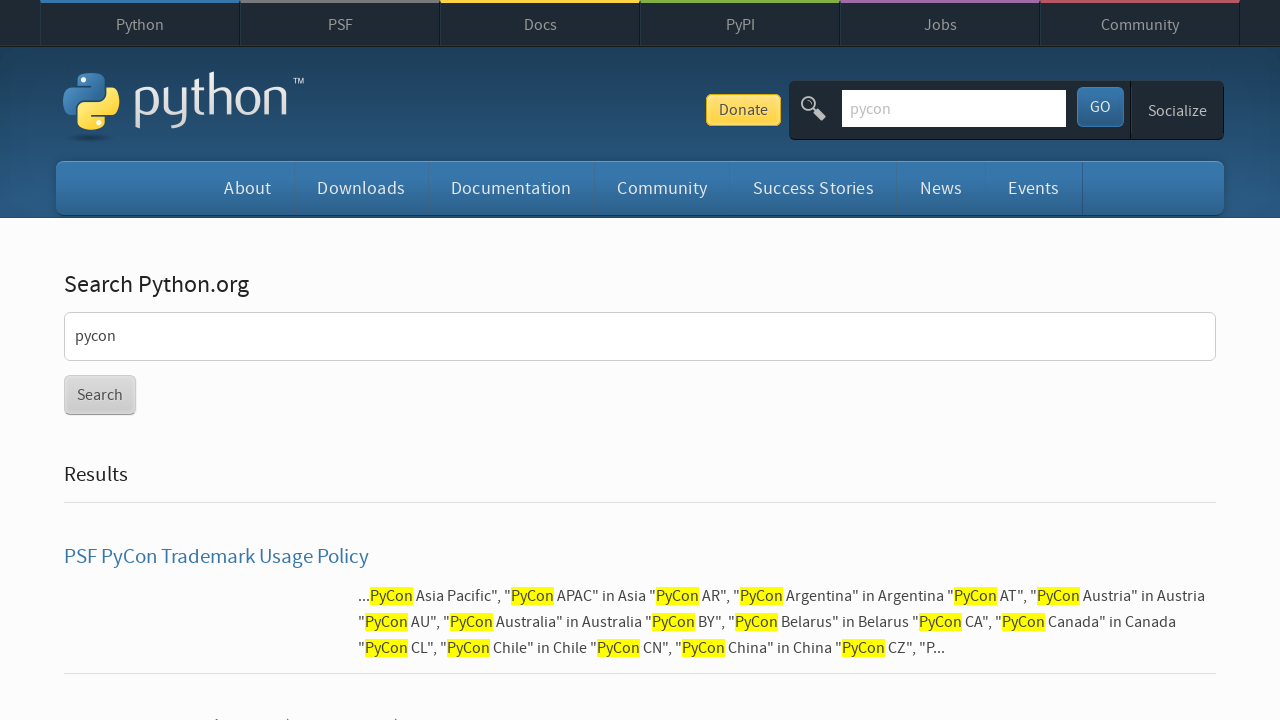

Waited for page to load (domcontentloaded)
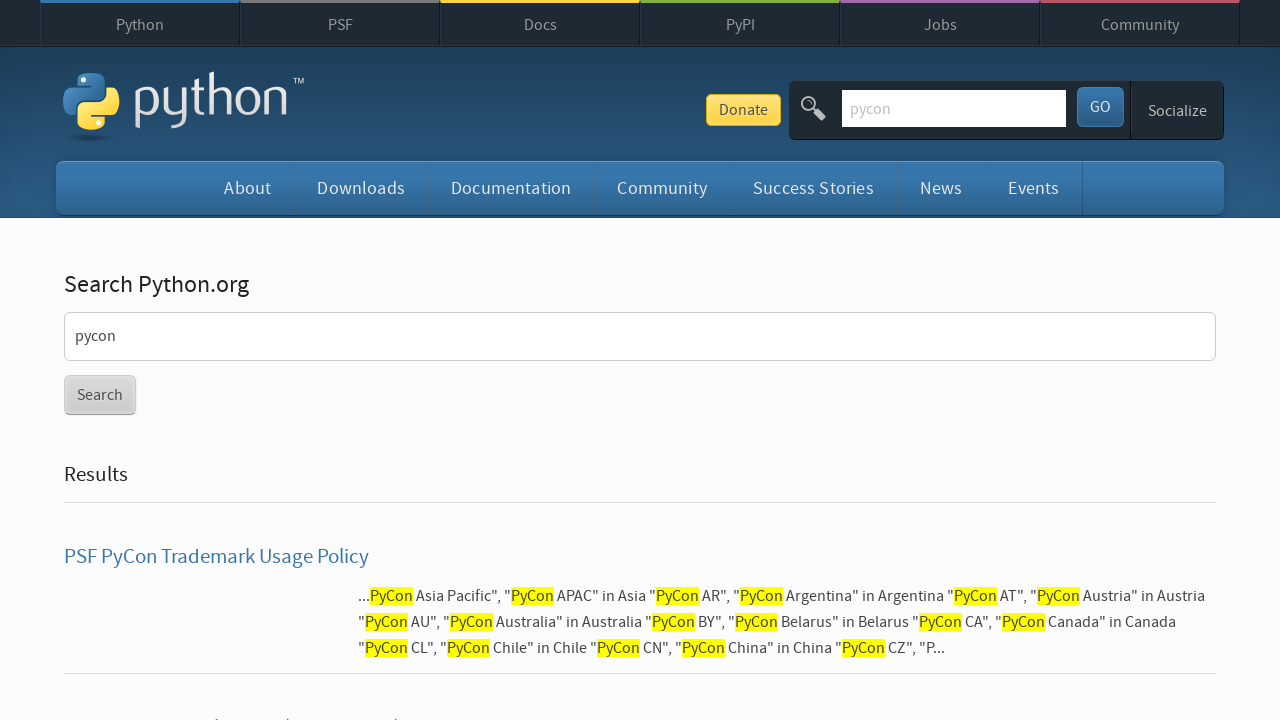

Verified search results were found (no 'No results found' message)
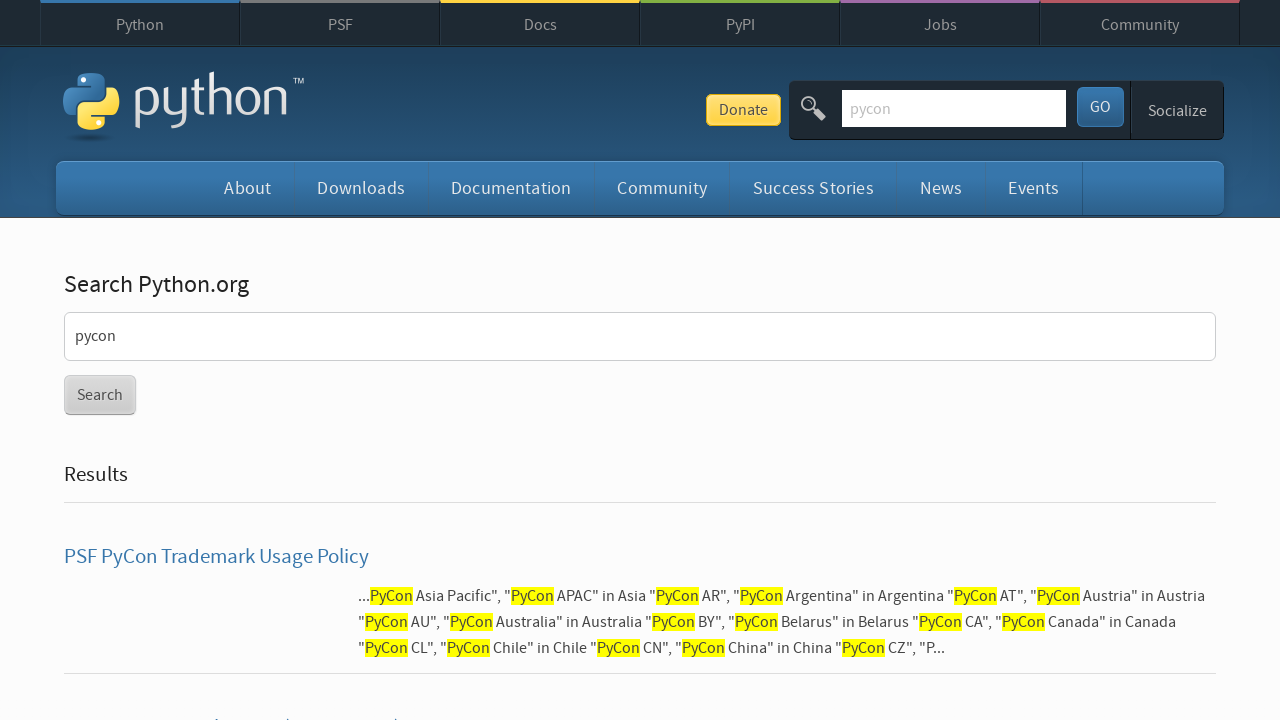

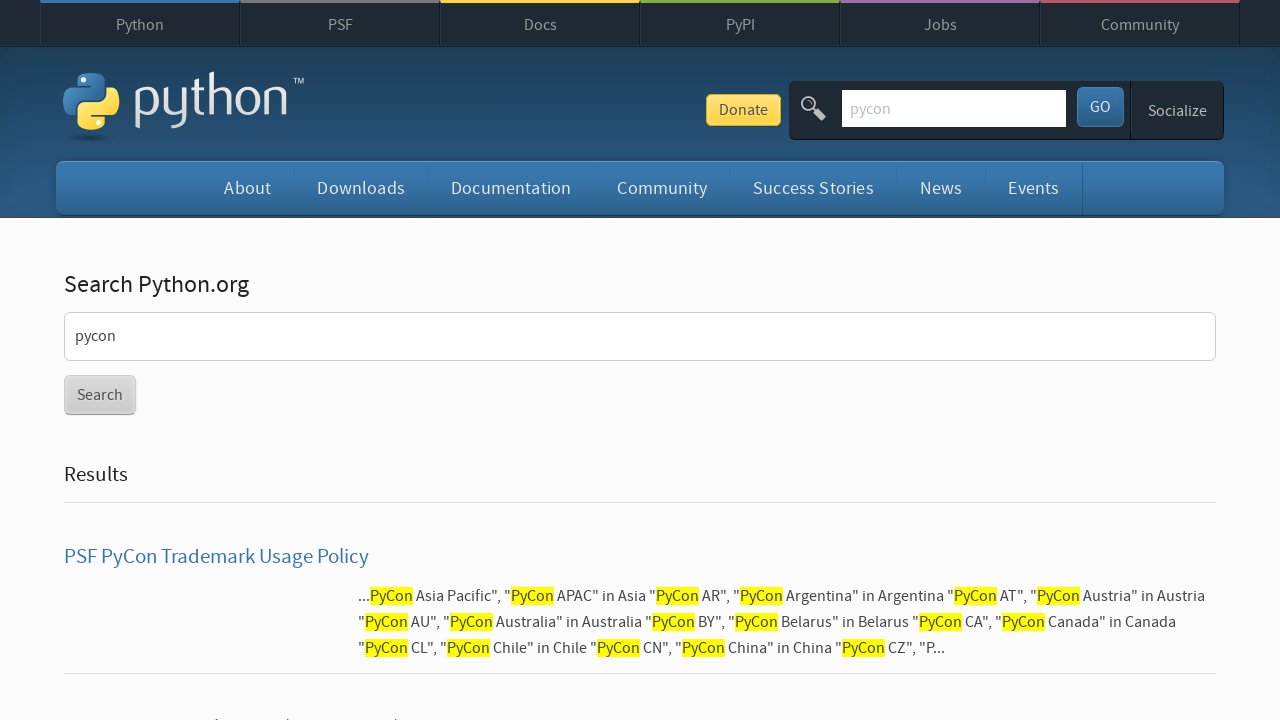